Navigates to DemoQA website and attempts to access the Practice Form section under Forms

Starting URL: https://demoqa.com/

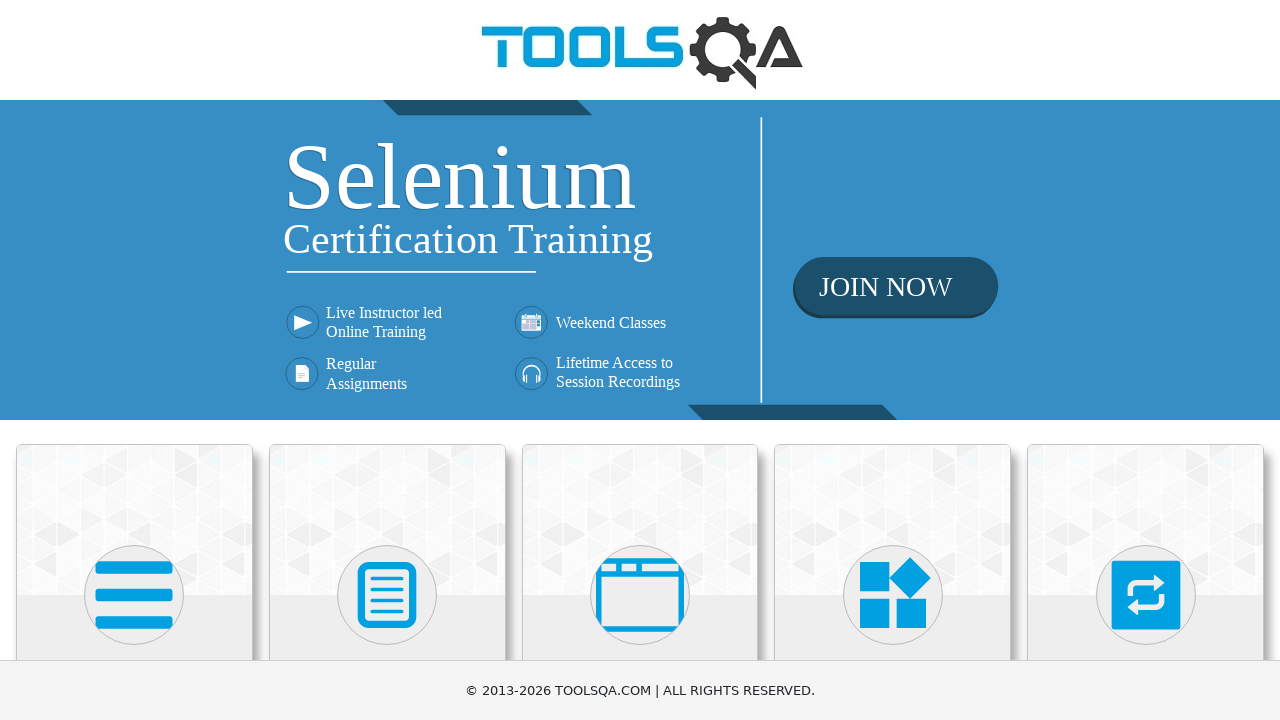

Scrolled Forms section into view
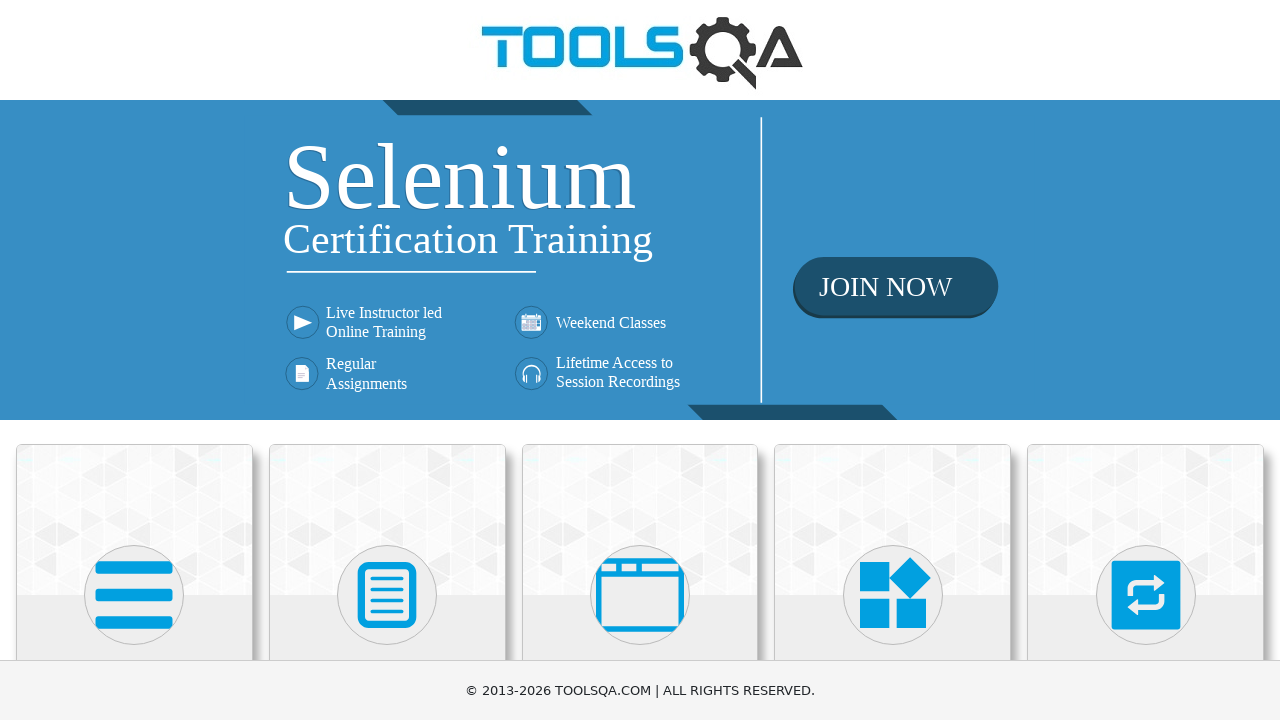

Clicked on Forms section at (387, 360) on xpath=//h5[text()='Forms']
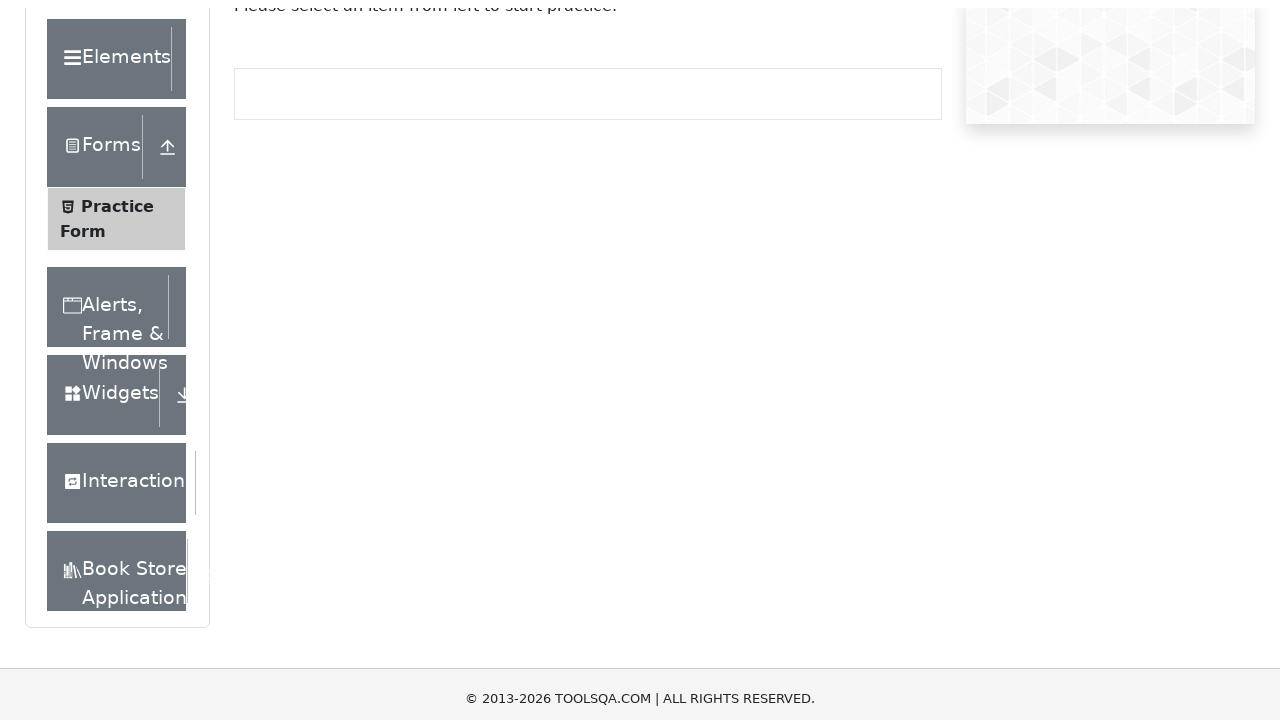

Practice Form menu item became visible
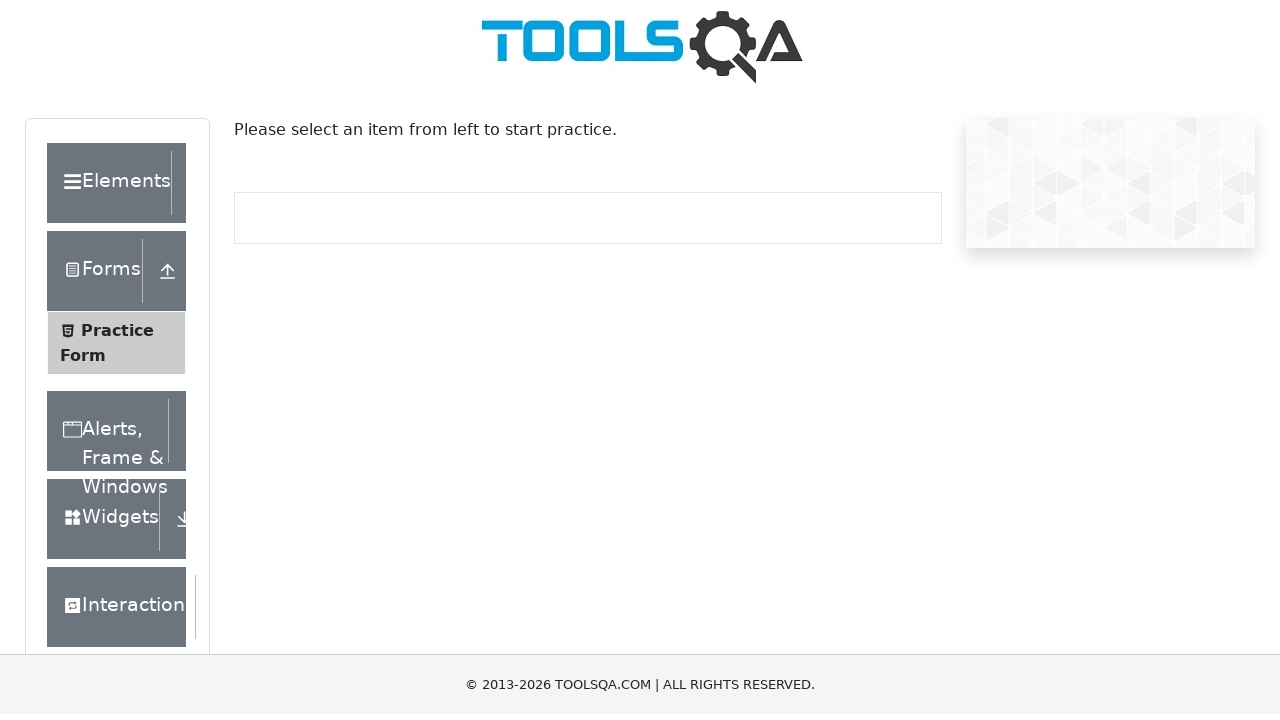

Clicked on Practice Form menu item at (117, 336) on xpath=//span[text()='Practice Form']
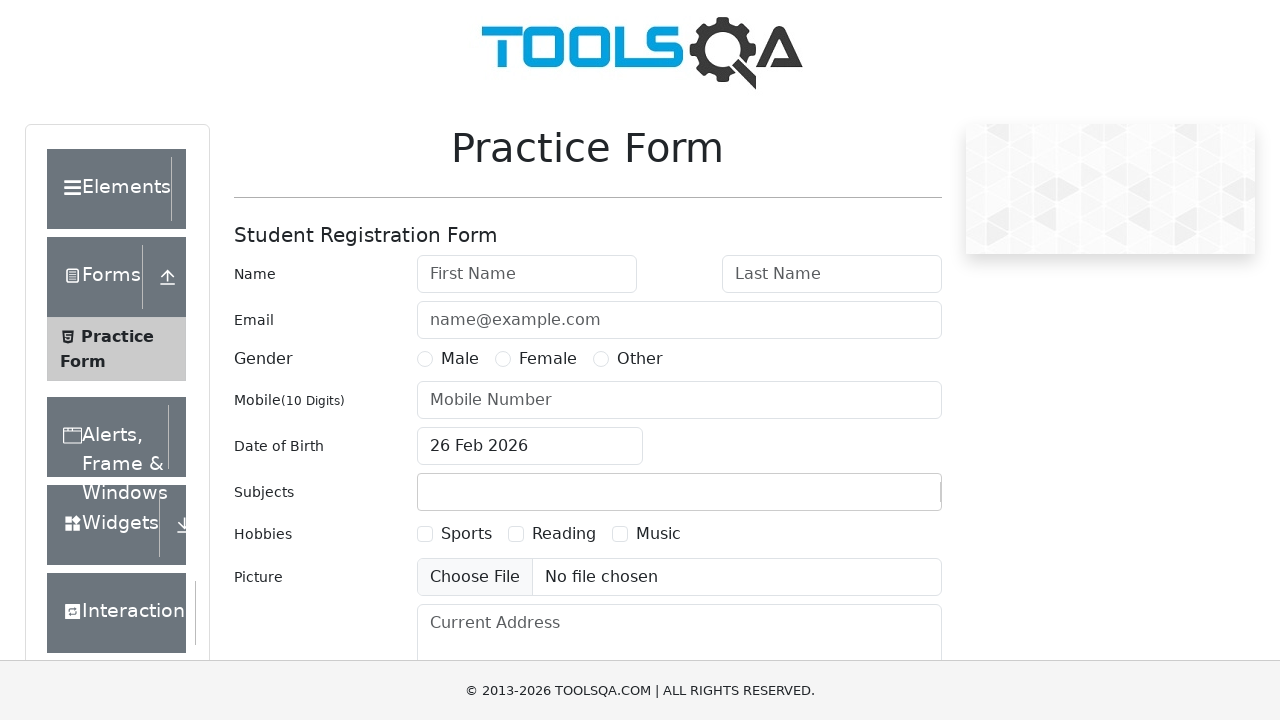

Clicked on Practice link as alternative action at (117, 336) on text=Practice
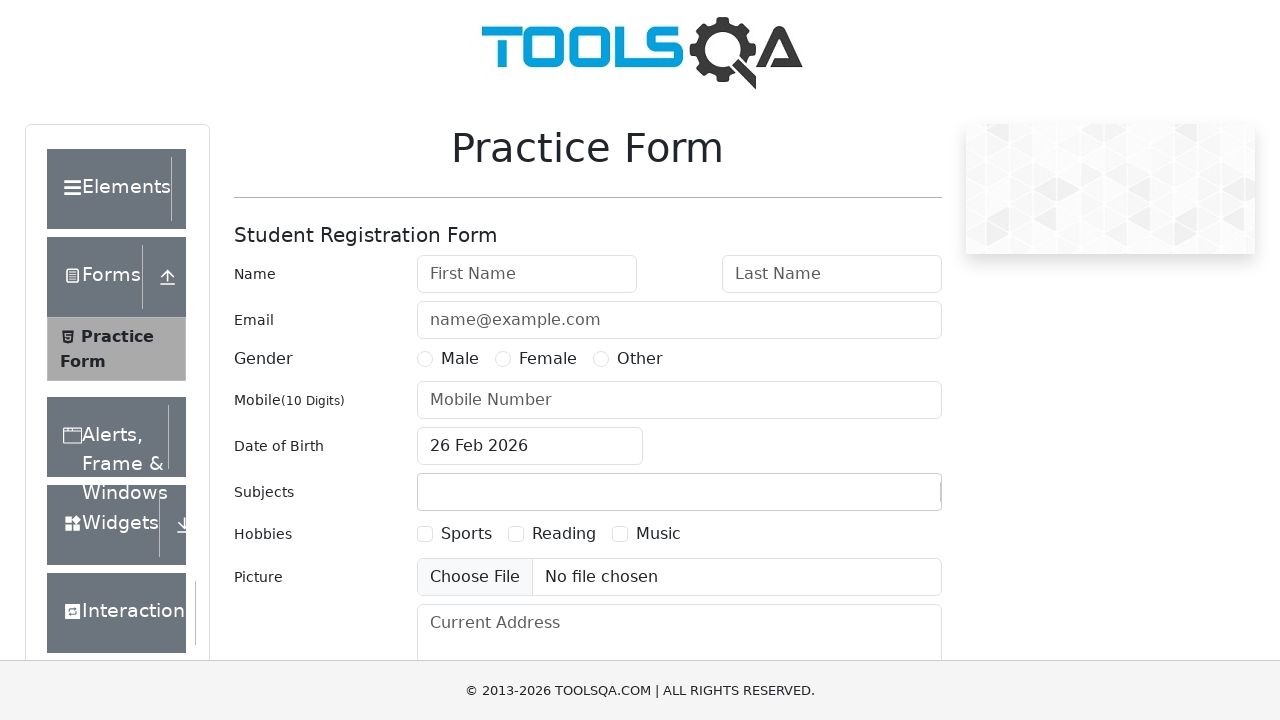

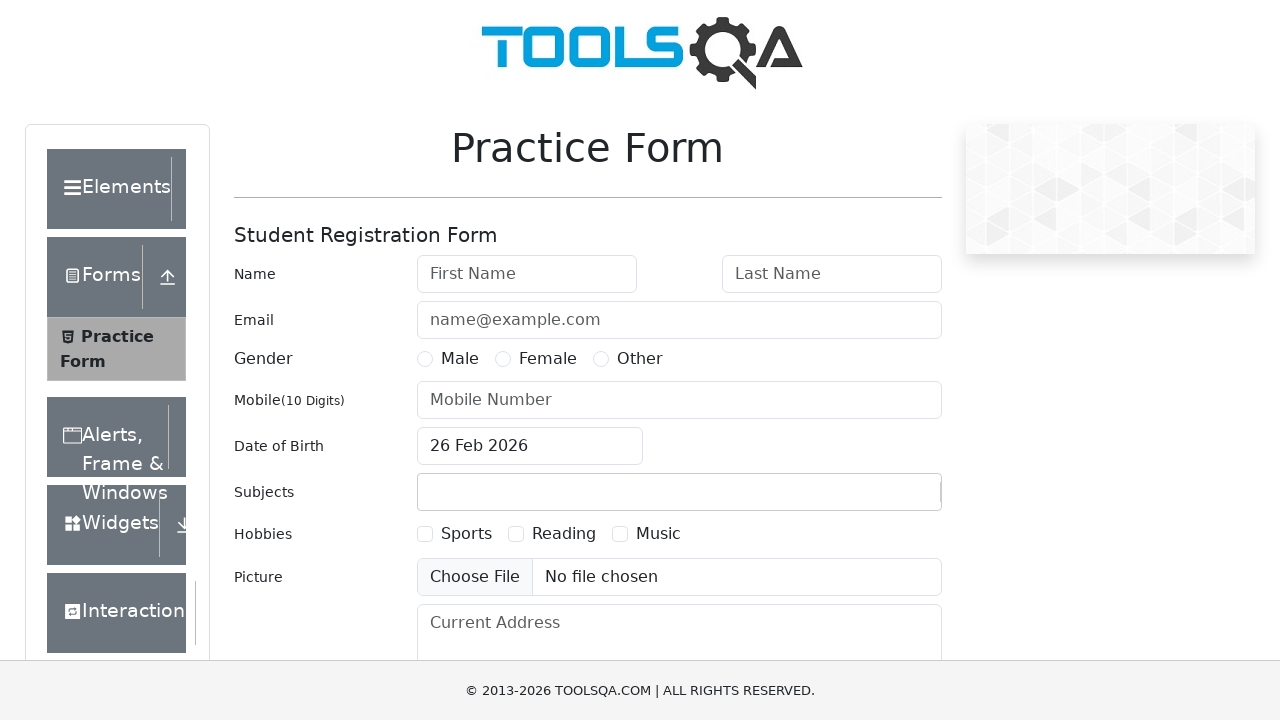